Clicks on a button in a music lesson interface, likely to play a note or interact with a piano keyboard element

Starting URL: https://www.apronus.com/music/lessons/unit01.htm

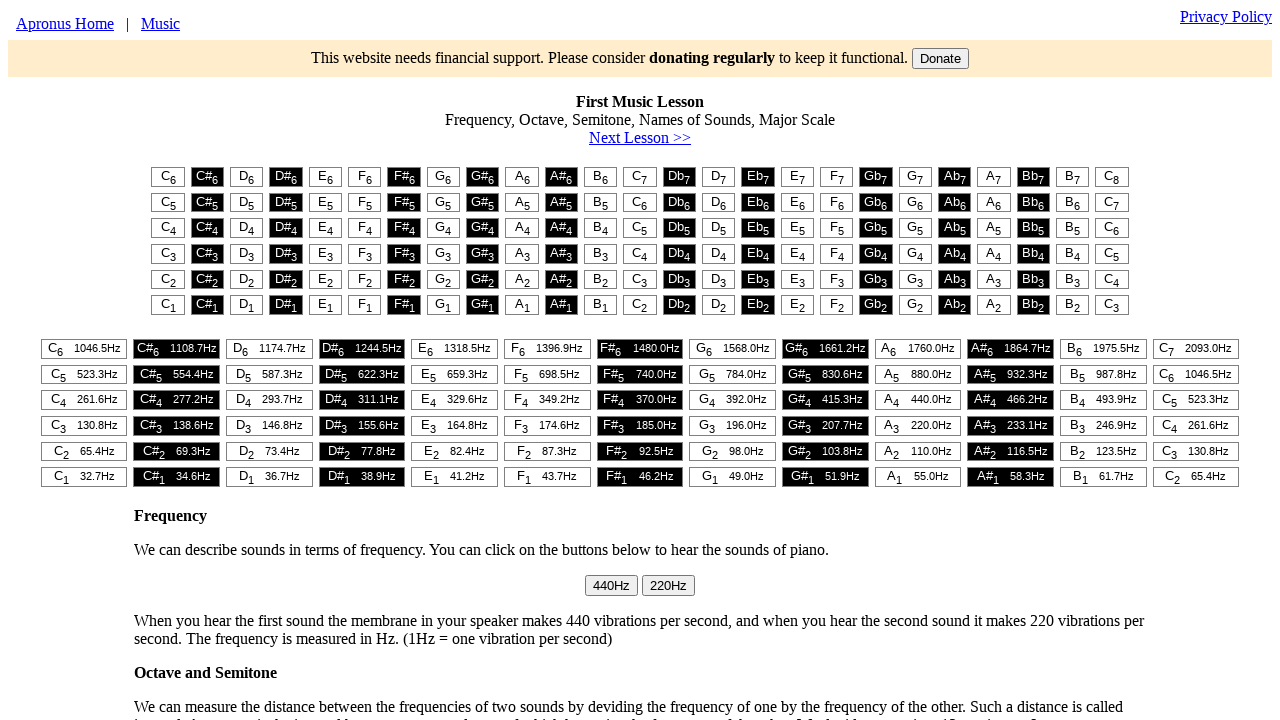

Navigated to music lesson unit 01 page
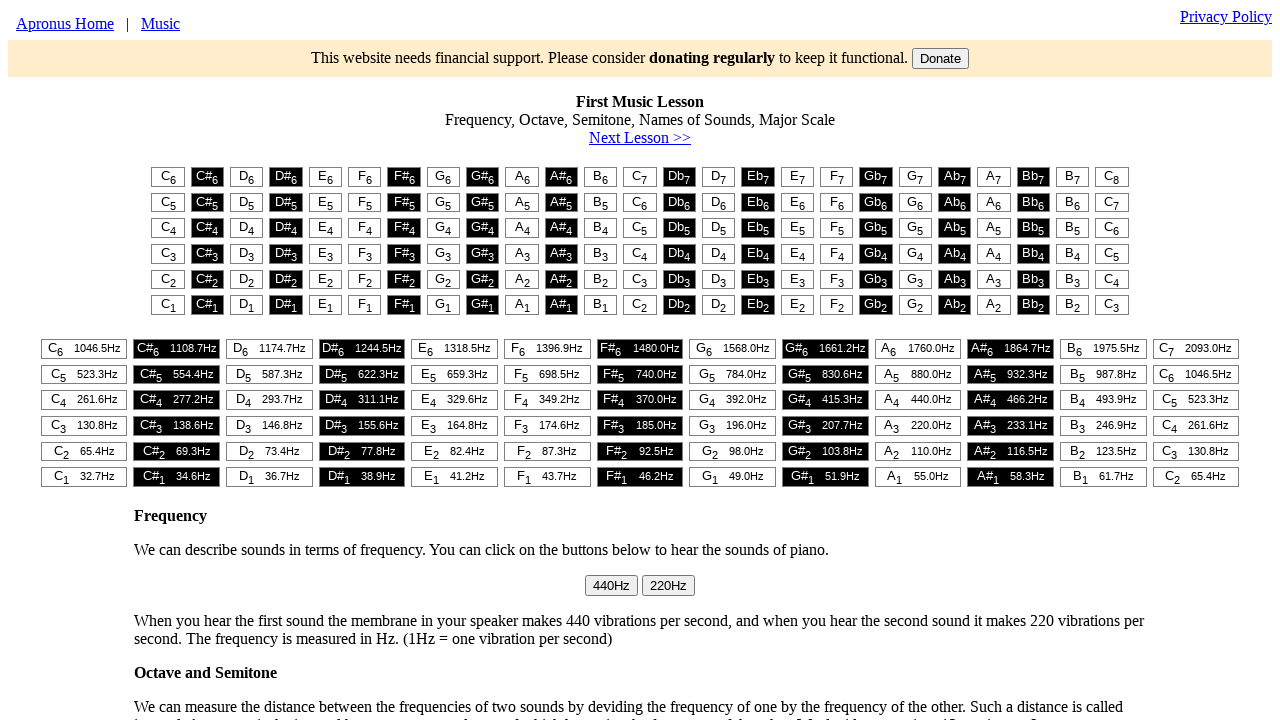

Clicked piano button in music lesson interface to play a note at (168, 177) on #t1 > table > tr:nth-child(1) > td:nth-child(1) > button
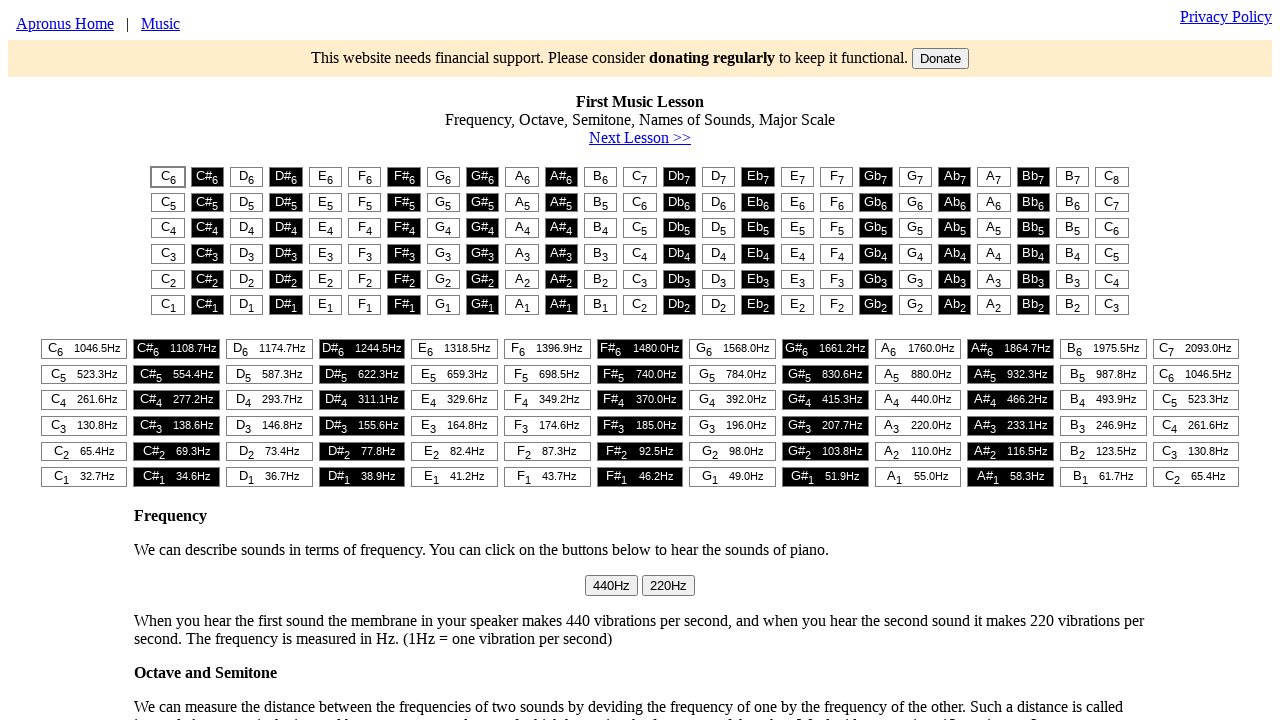

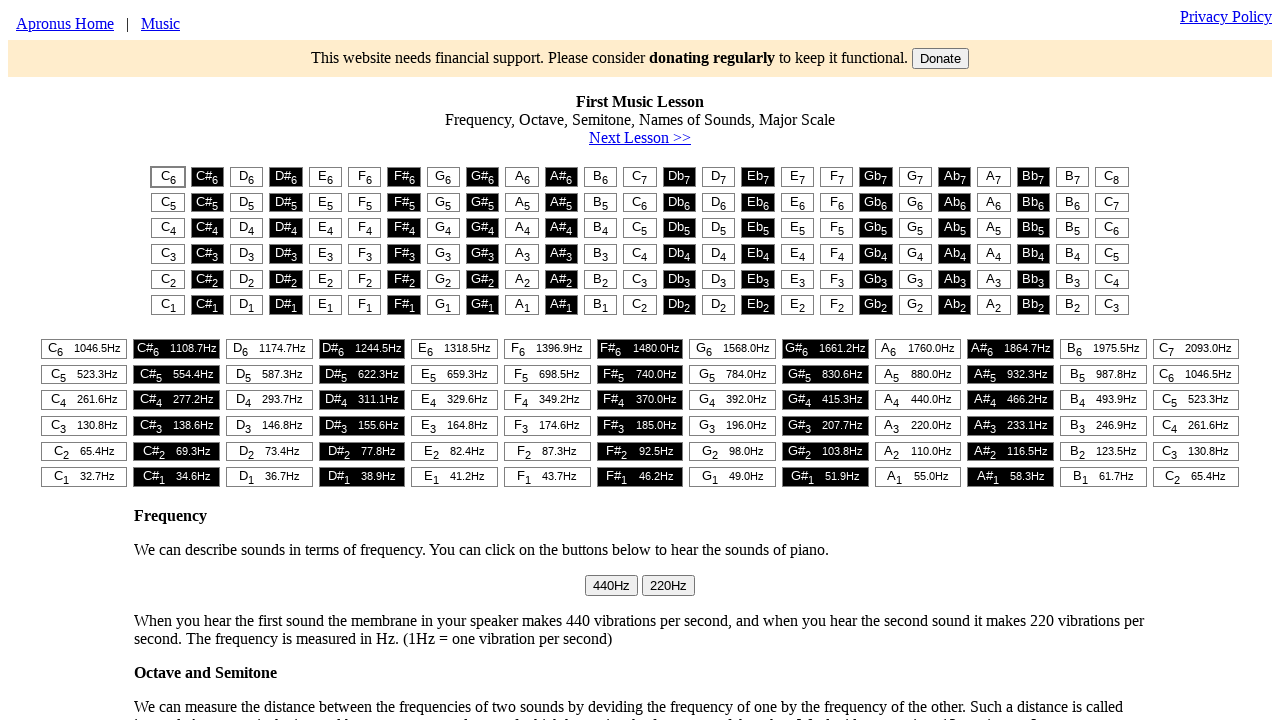